Tests form interactions including checkbox, radio button, dropdown selection, password field, and navigation using special Playwright locators

Starting URL: https://rahulshettyacademy.com/angularpractice

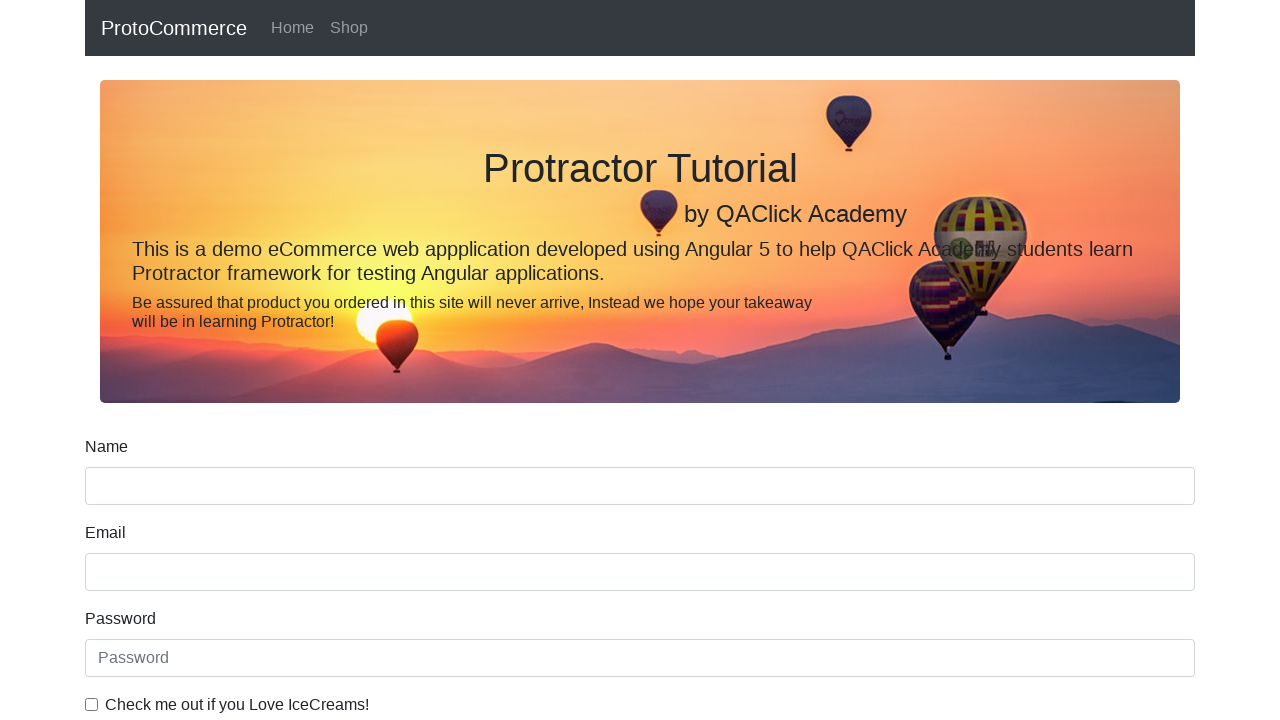

Clicked checkbox for ice cream preference at (92, 704) on internal:label="Check me out if you Love IceCreams!"i
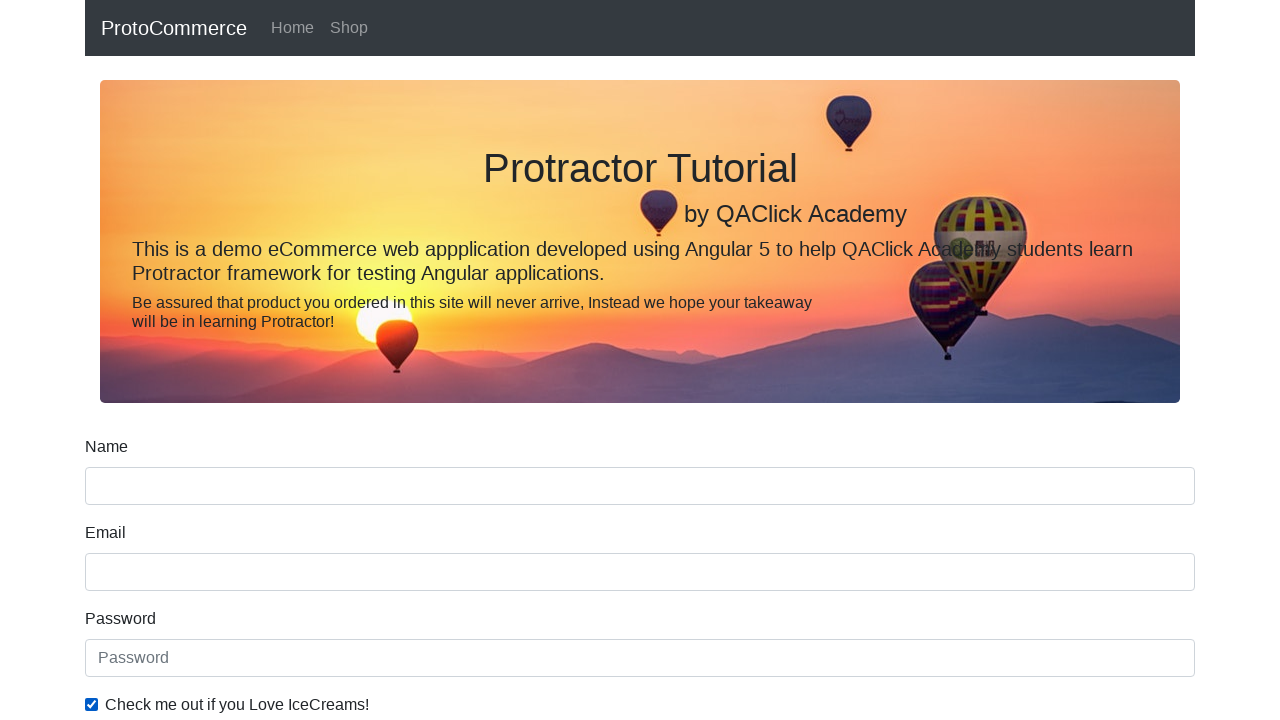

Clicked Employed radio button at (326, 360) on internal:label="Employed"i
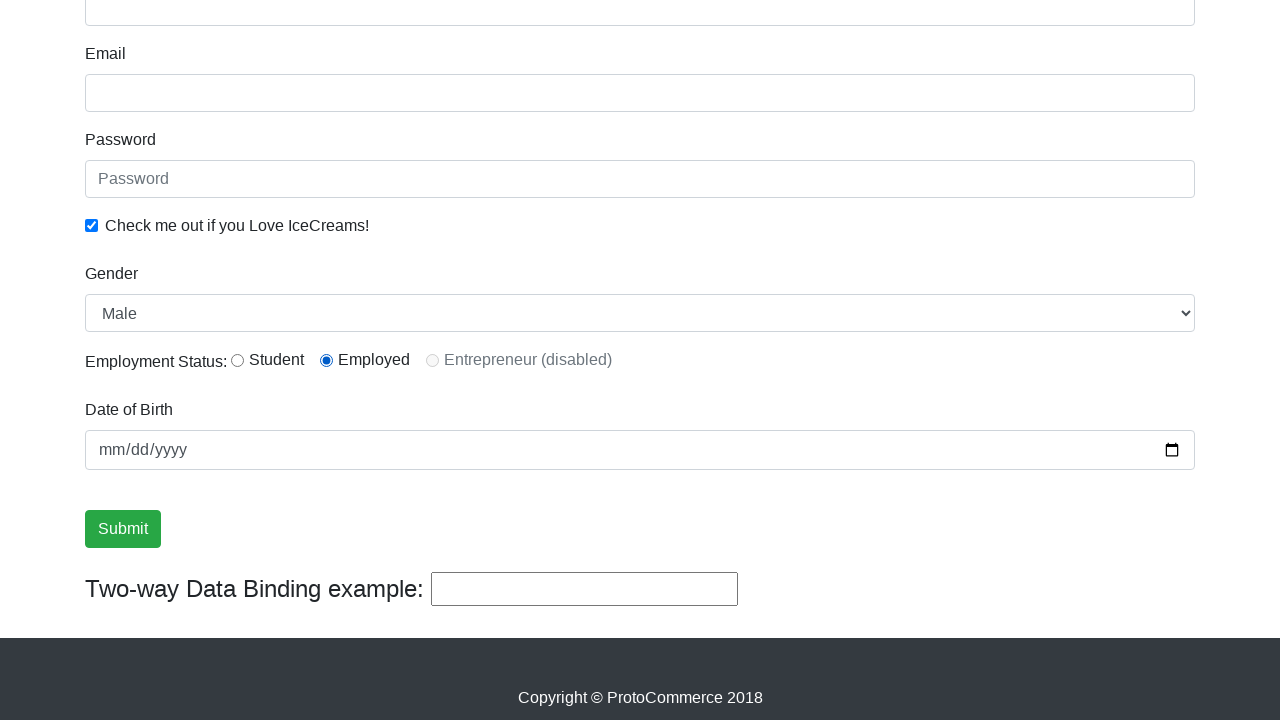

Selected Female from Gender dropdown on internal:label="Gender"i
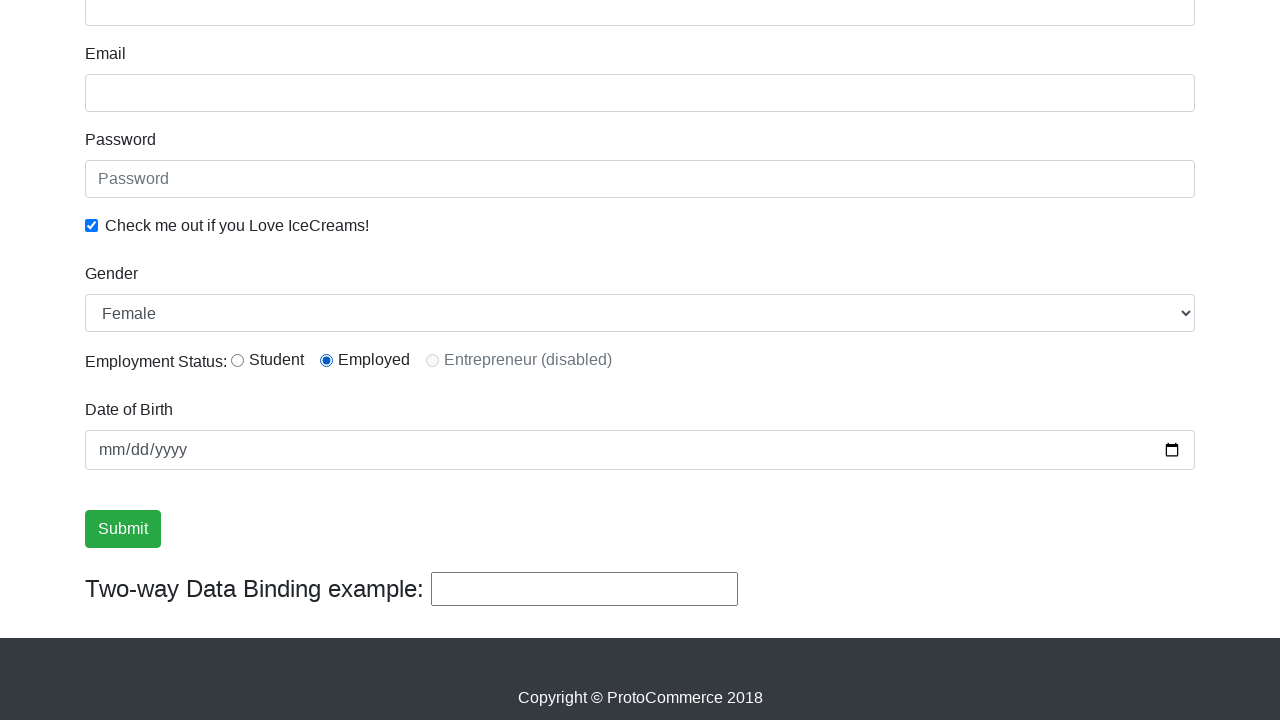

Filled password field with test password on internal:attr=[placeholder="Password"i]
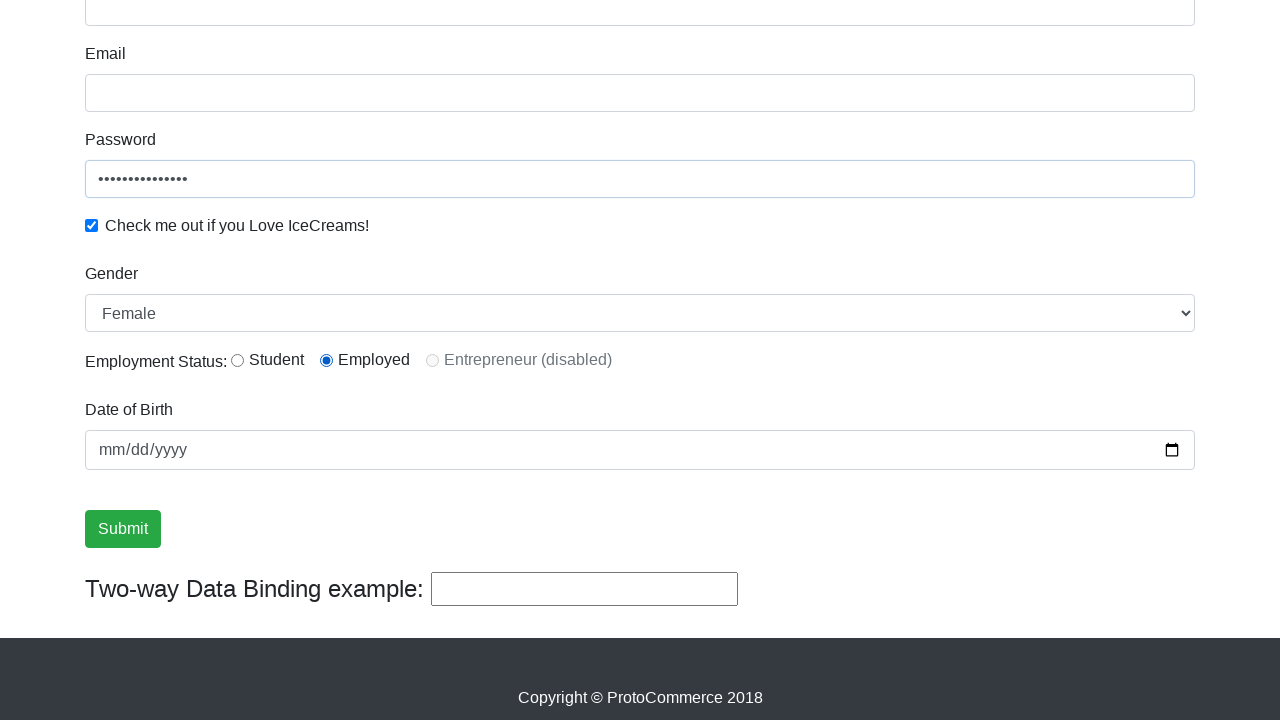

Clicked Submit button to submit form at (123, 529) on internal:role=button[name="Submit"i]
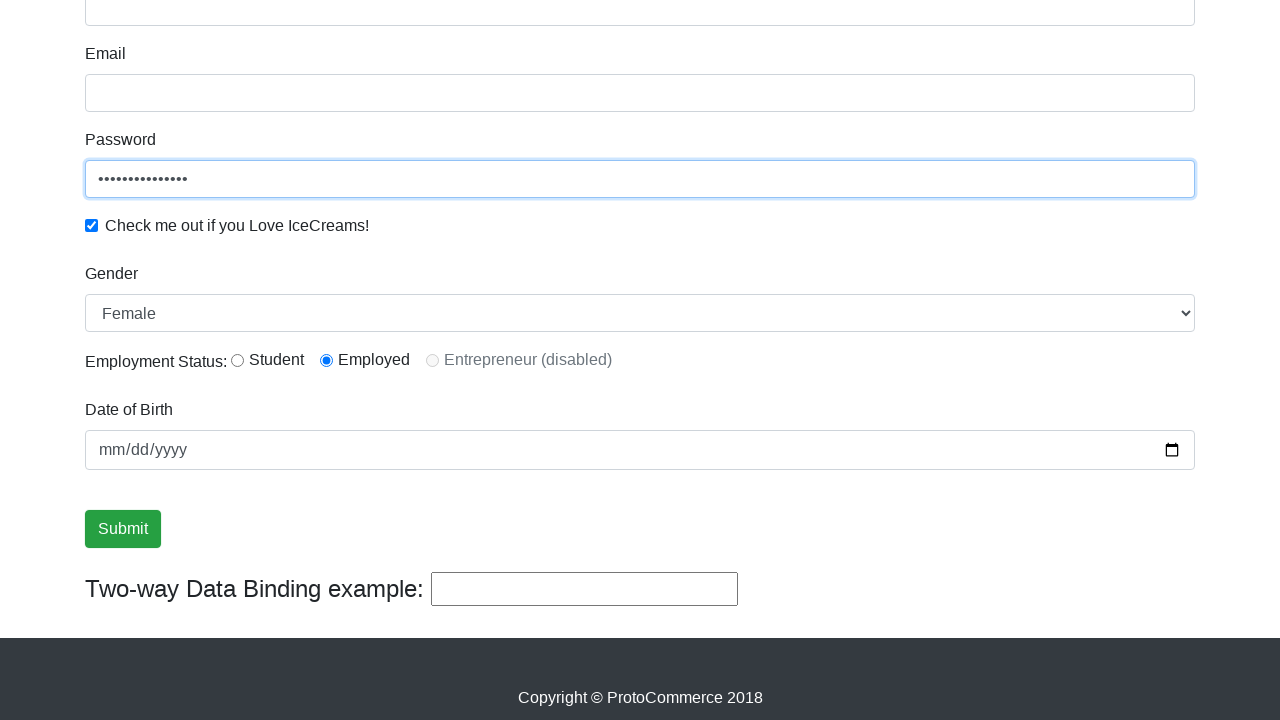

Success message appeared confirming form submission
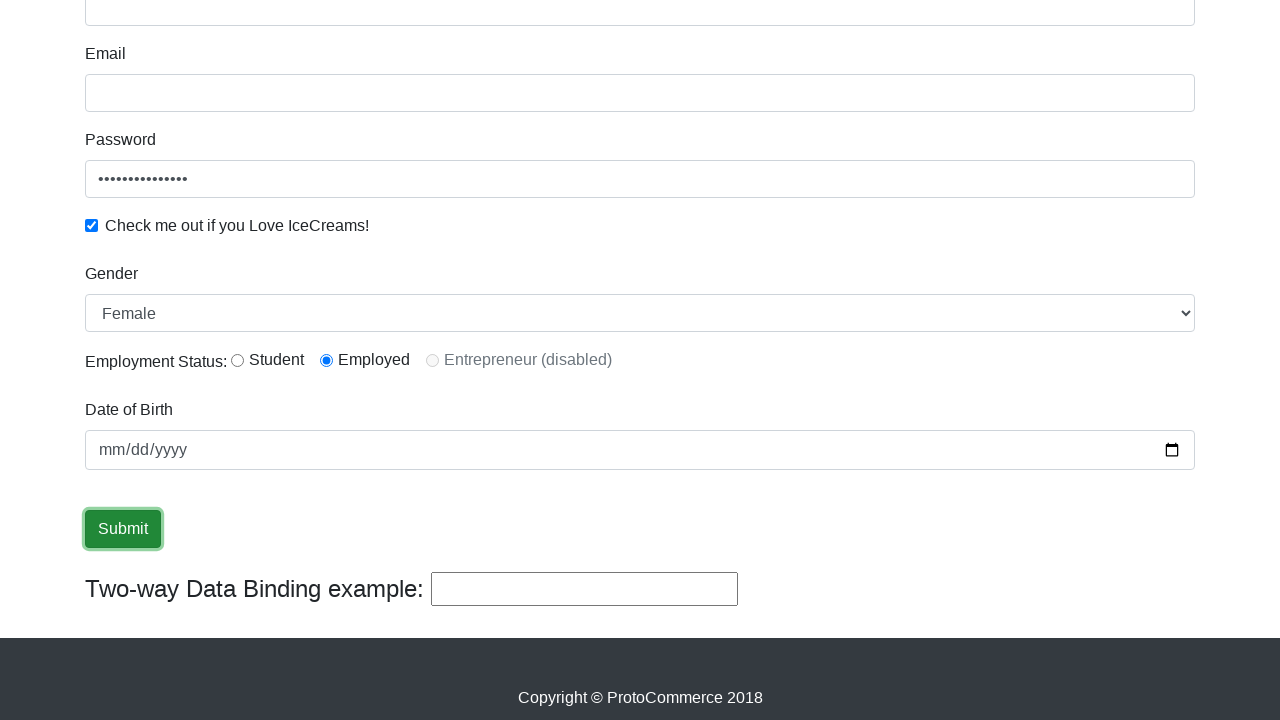

Navigated to Shop page at (349, 28) on internal:role=link[name="Shop"i]
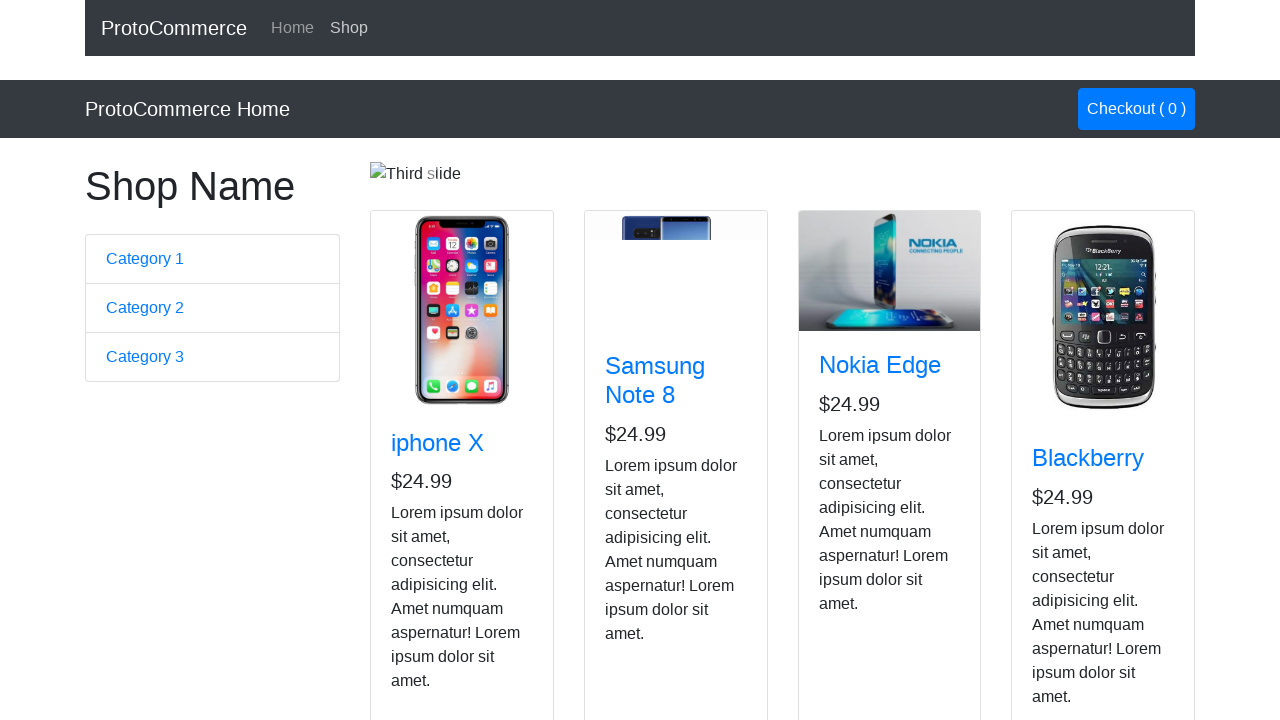

Added Nokia Edge product to cart at (854, 528) on app-card >> internal:has-text="Nokia Edge"i >> internal:role=button
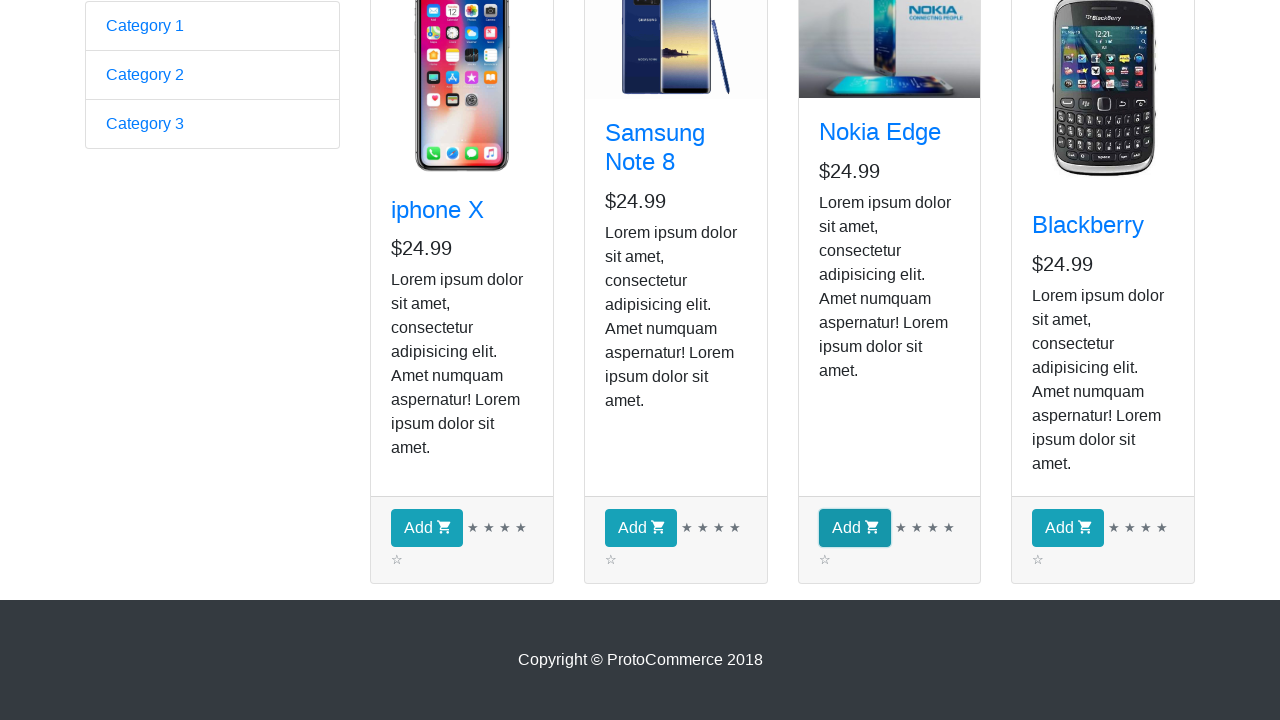

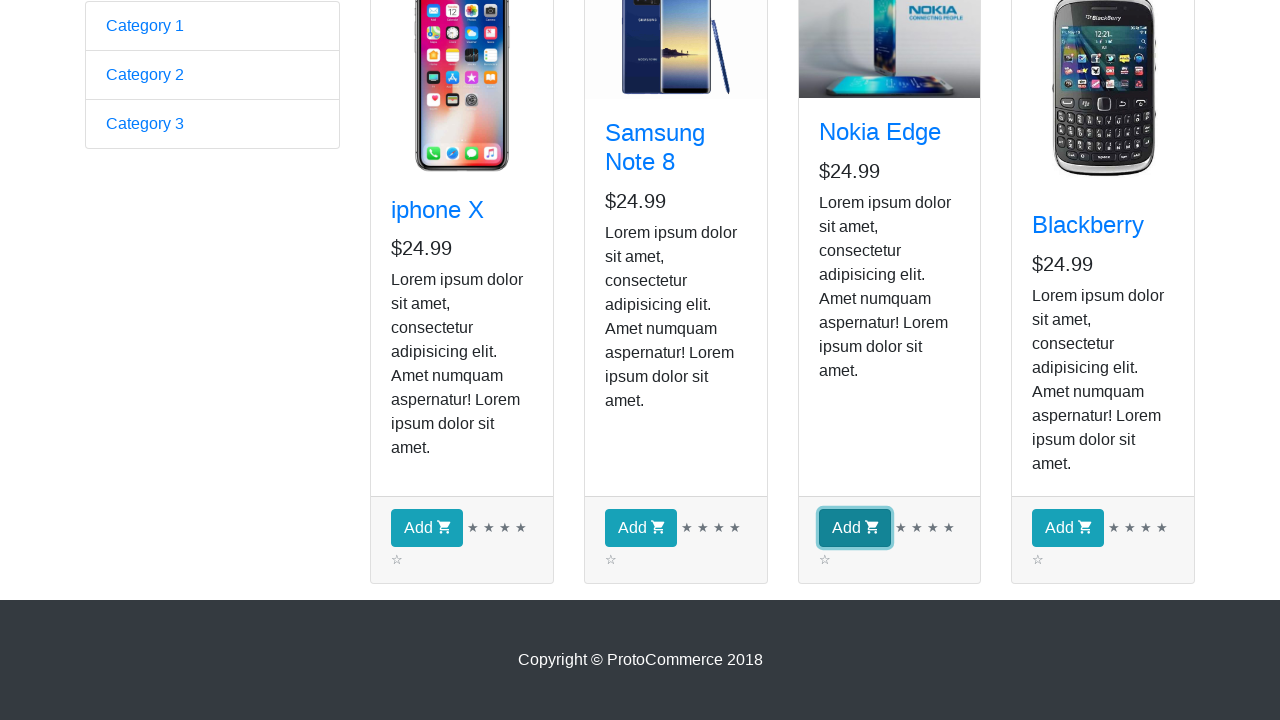